Tests dynamic loading functionality by clicking a start button and verifying that "Hello World!" text appears after waiting for the content to load.

Starting URL: https://automationfc.github.io/dynamic-loading/

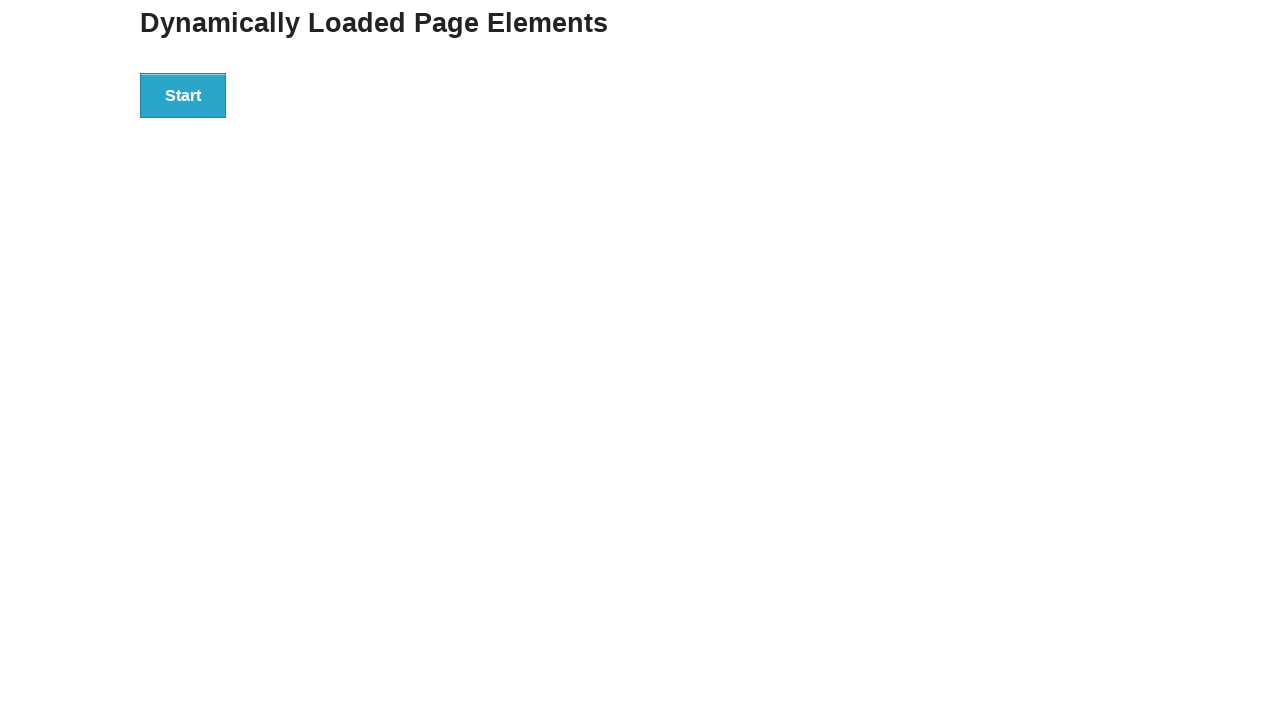

Clicked the start button to trigger dynamic loading at (183, 95) on xpath=//div[@id='start']/button
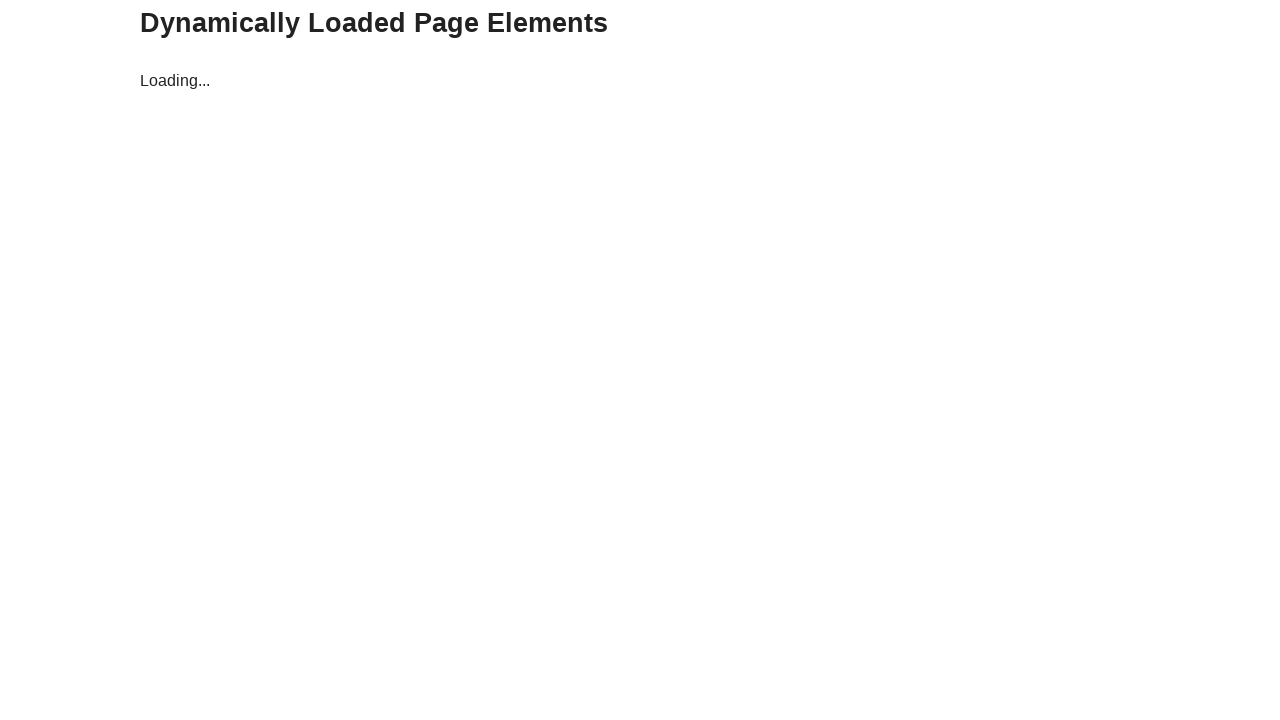

Waited for the finish element to appear (Hello World! text loaded)
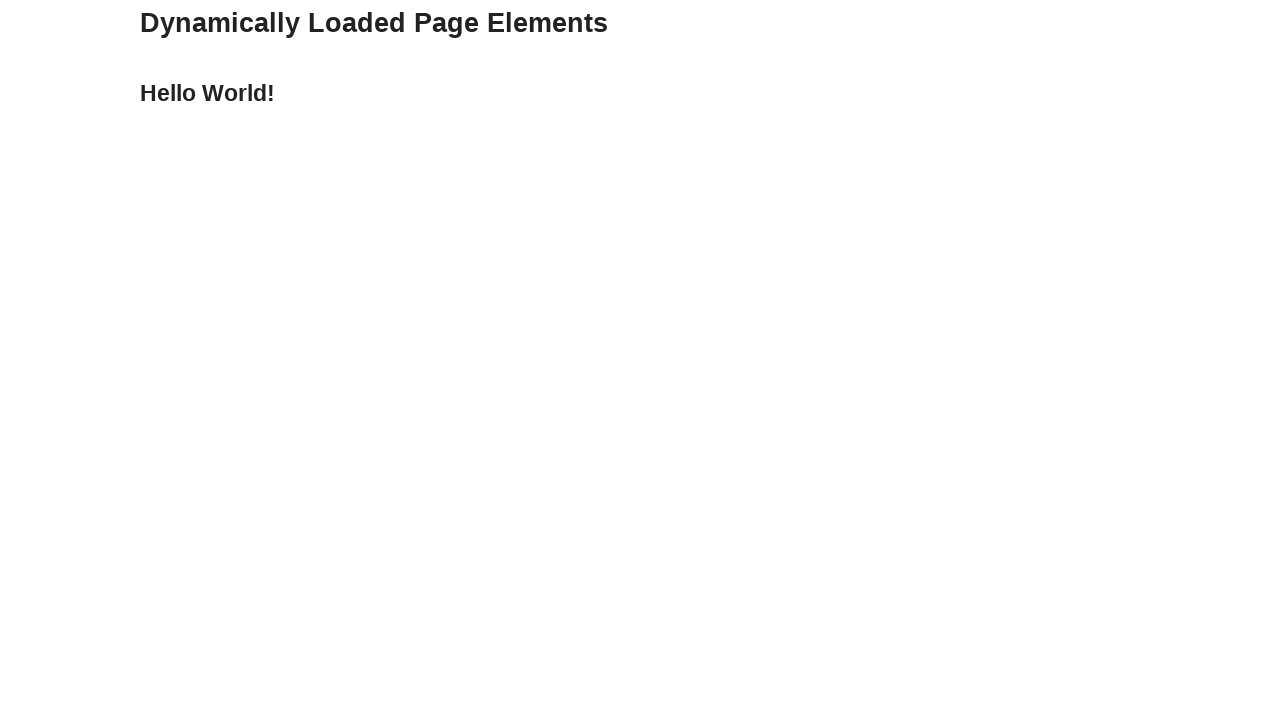

Located the finish element containing the dynamic content
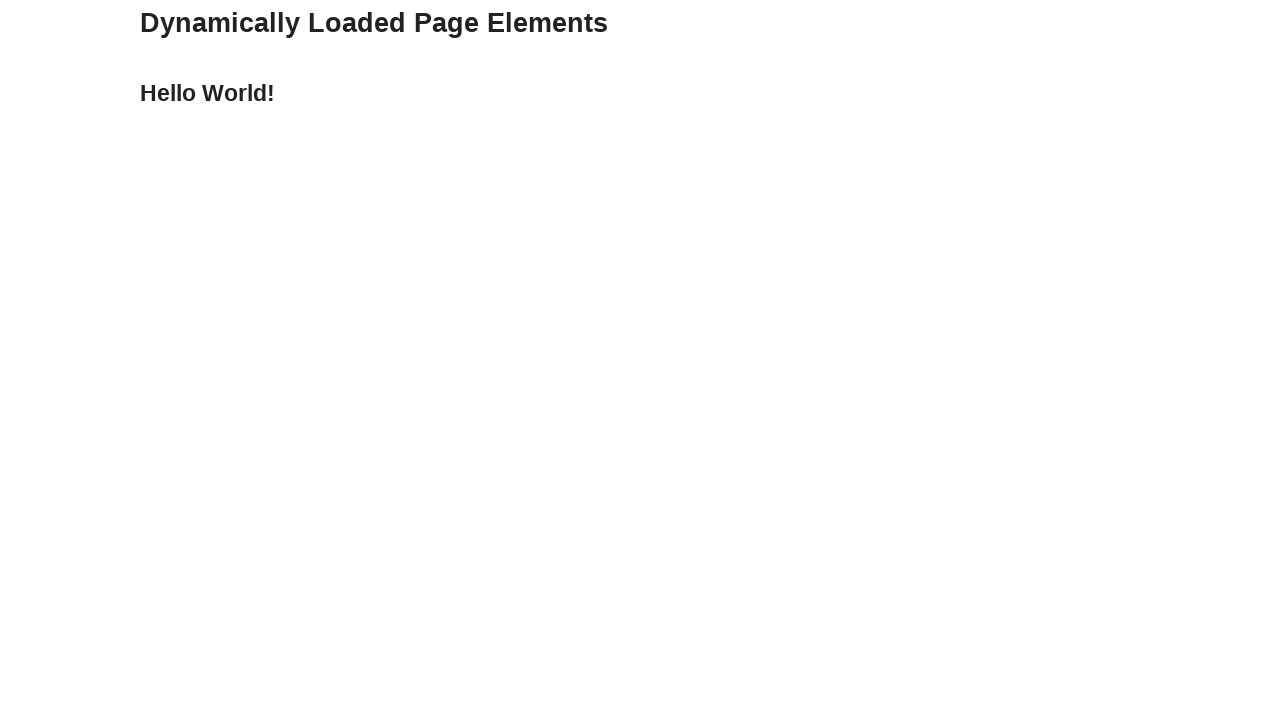

Verified that the finish element contains 'Hello World!' text
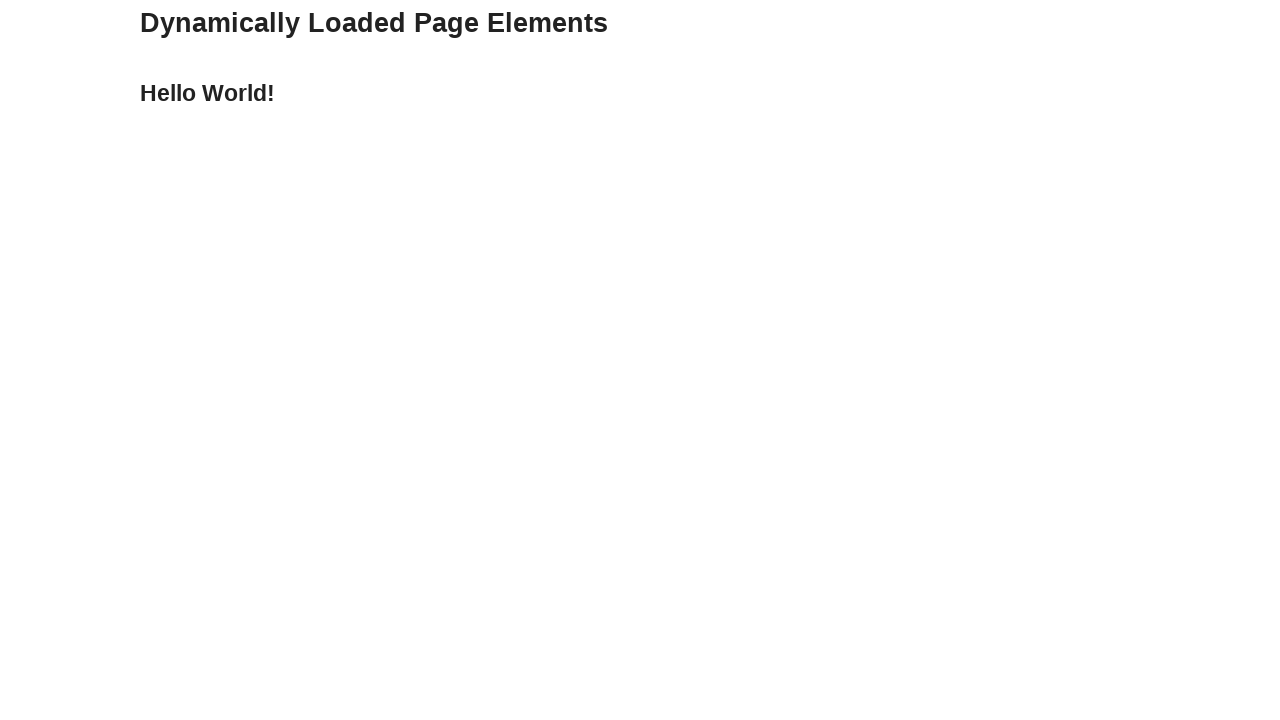

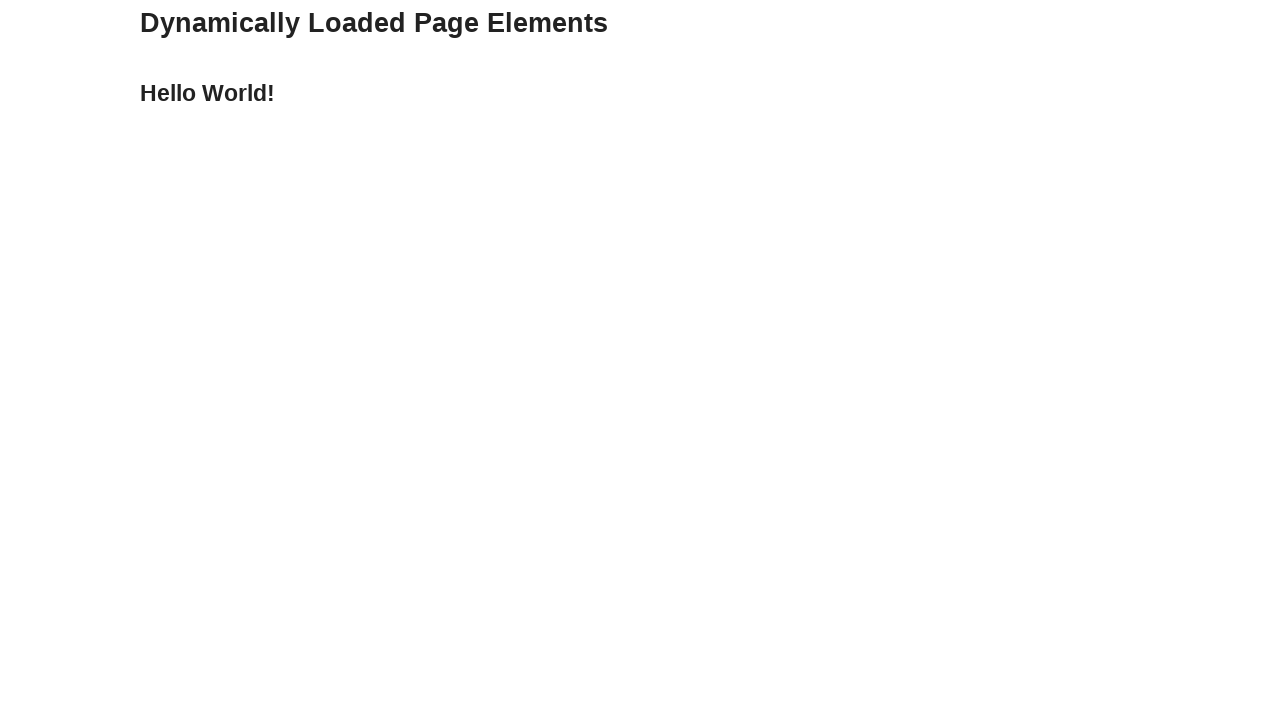